Tests multiple select list functionality by selecting additional options and deselecting pre-selected options in a multi-select dropdown

Starting URL: https://www.selenium.dev/selenium/web/formPage.html

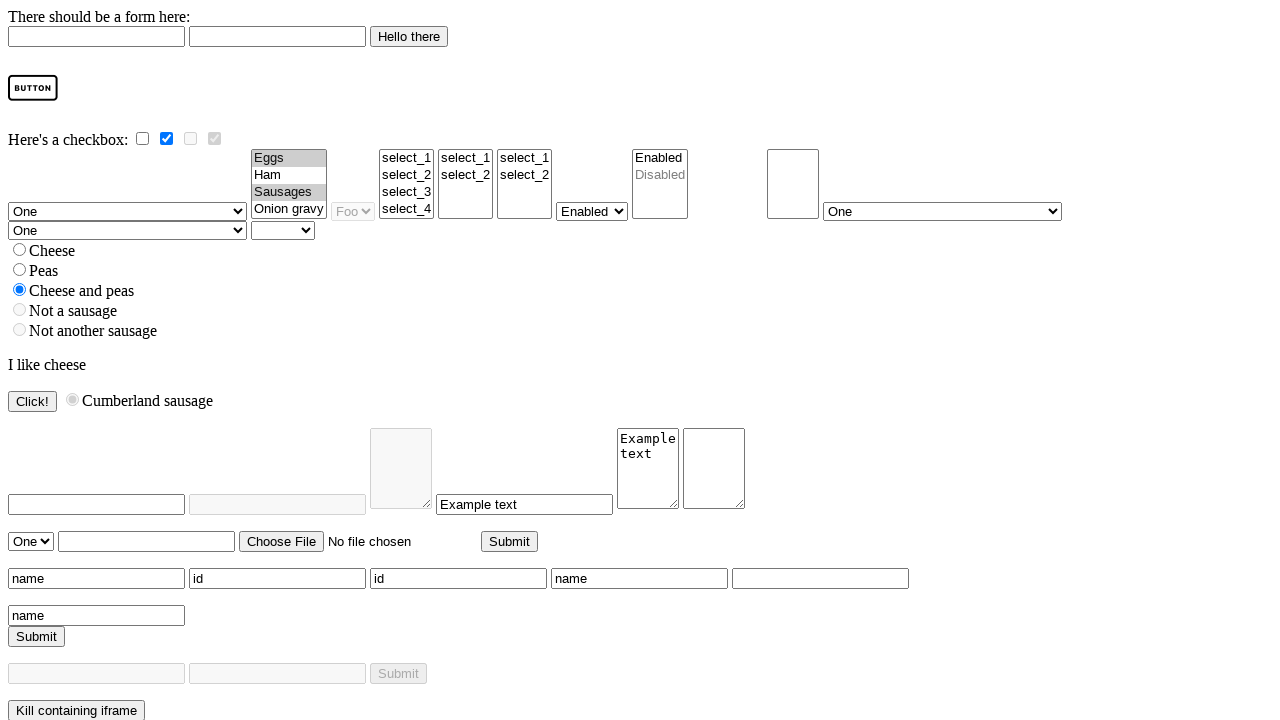

Selected multiple options in multi-select dropdown: eggs, sausages, ham, onion gravy on select[name='multi']
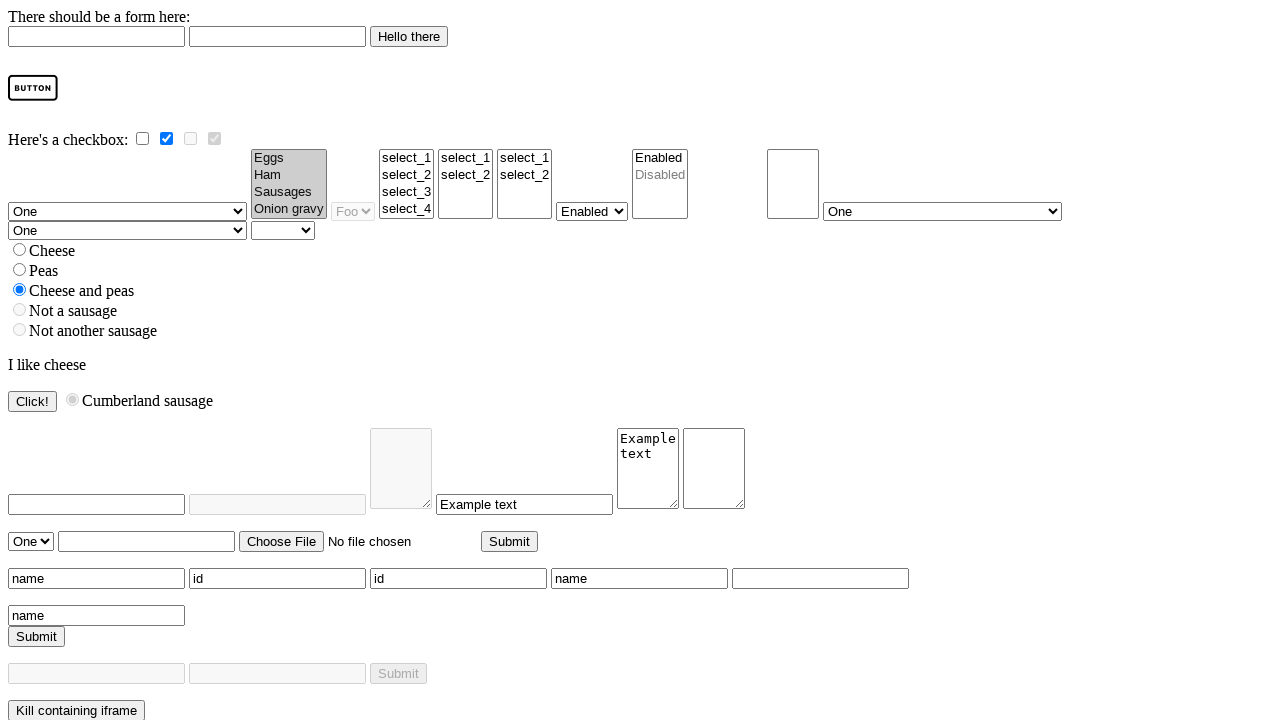

Deselected eggs and sausages, keeping only ham and onion gravy selected on select[name='multi']
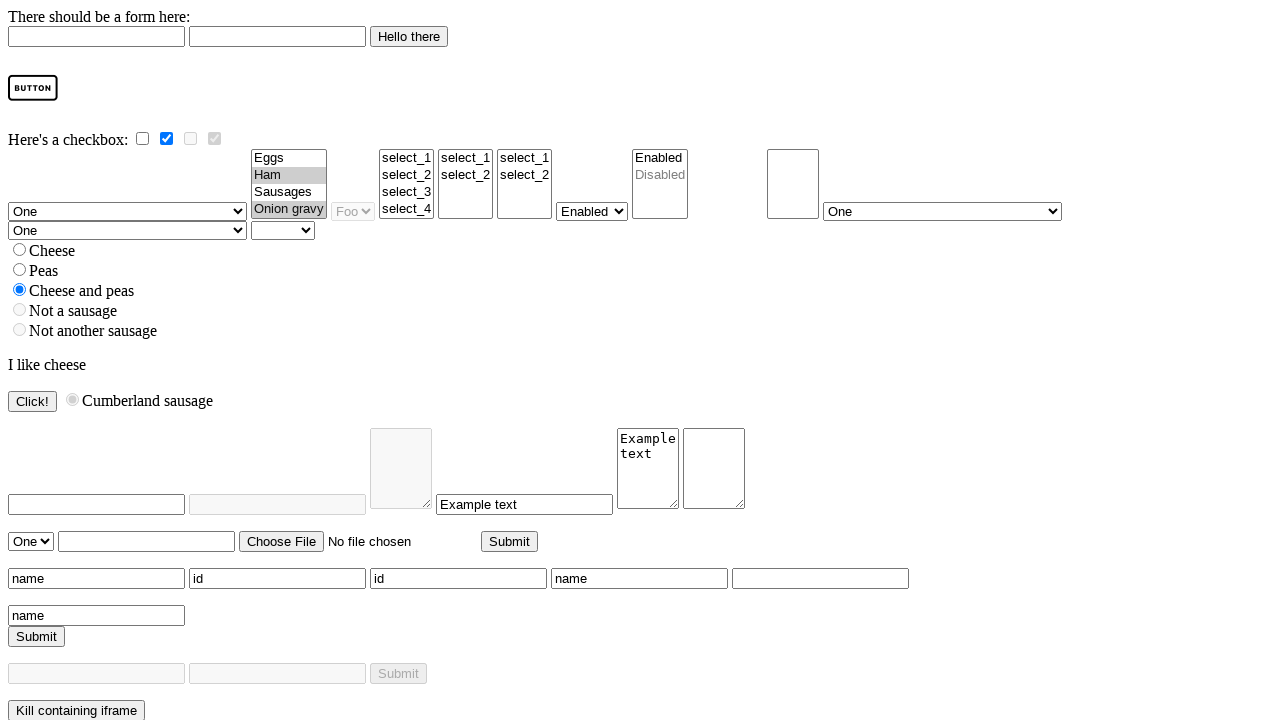

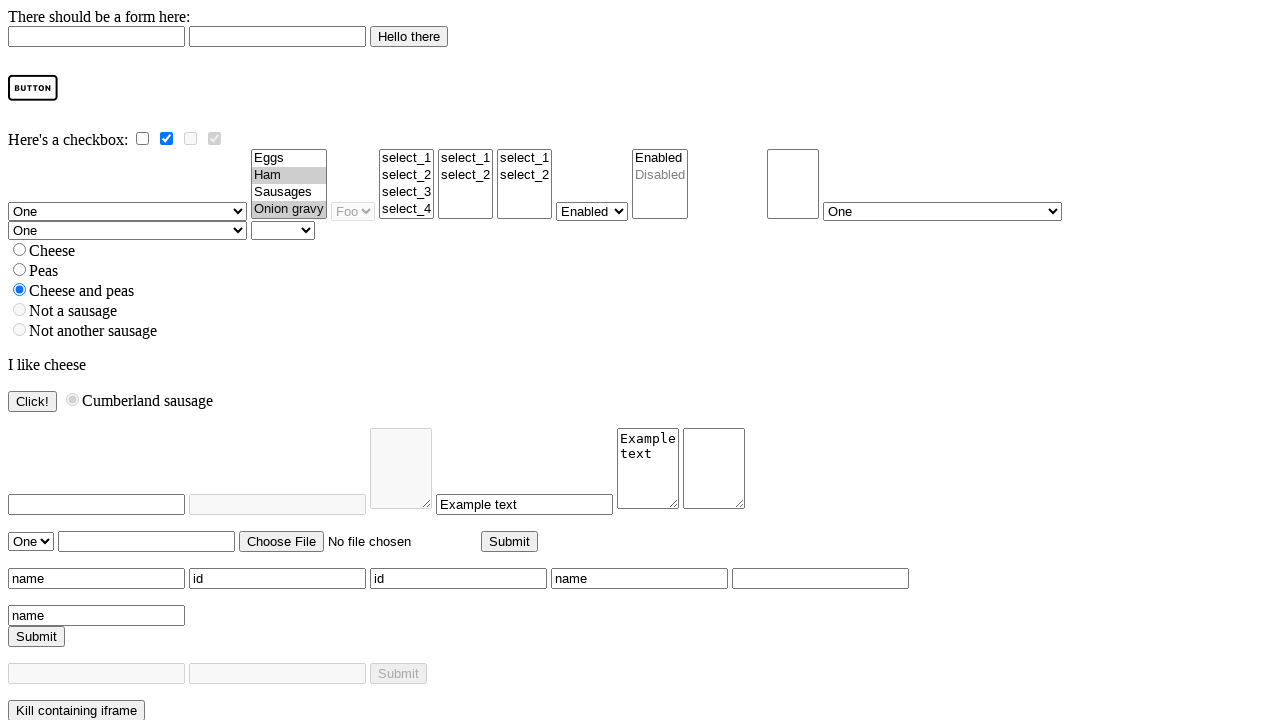